Navigates to the Organizations page and verifies that the registration section title is displayed

Starting URL: https://famcare.app

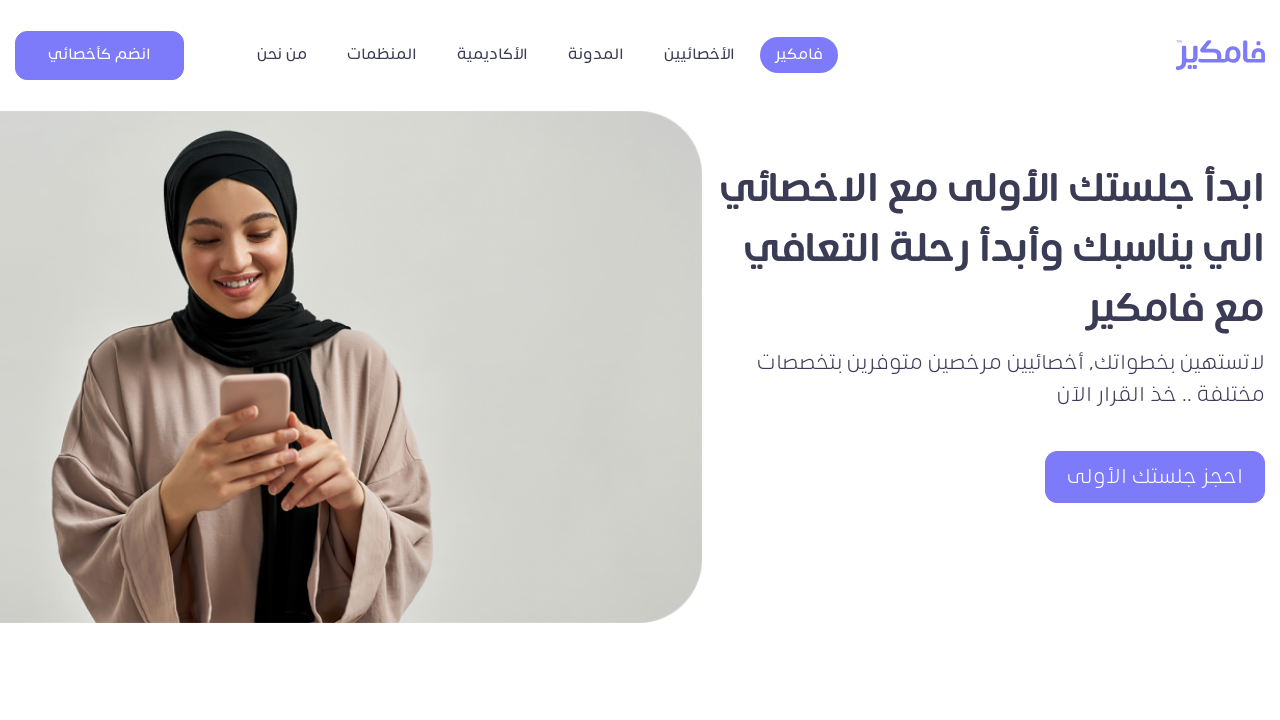

Clicked Organizations button in navbar at (382, 55) on xpath=//*[@title = 'المنظمات']
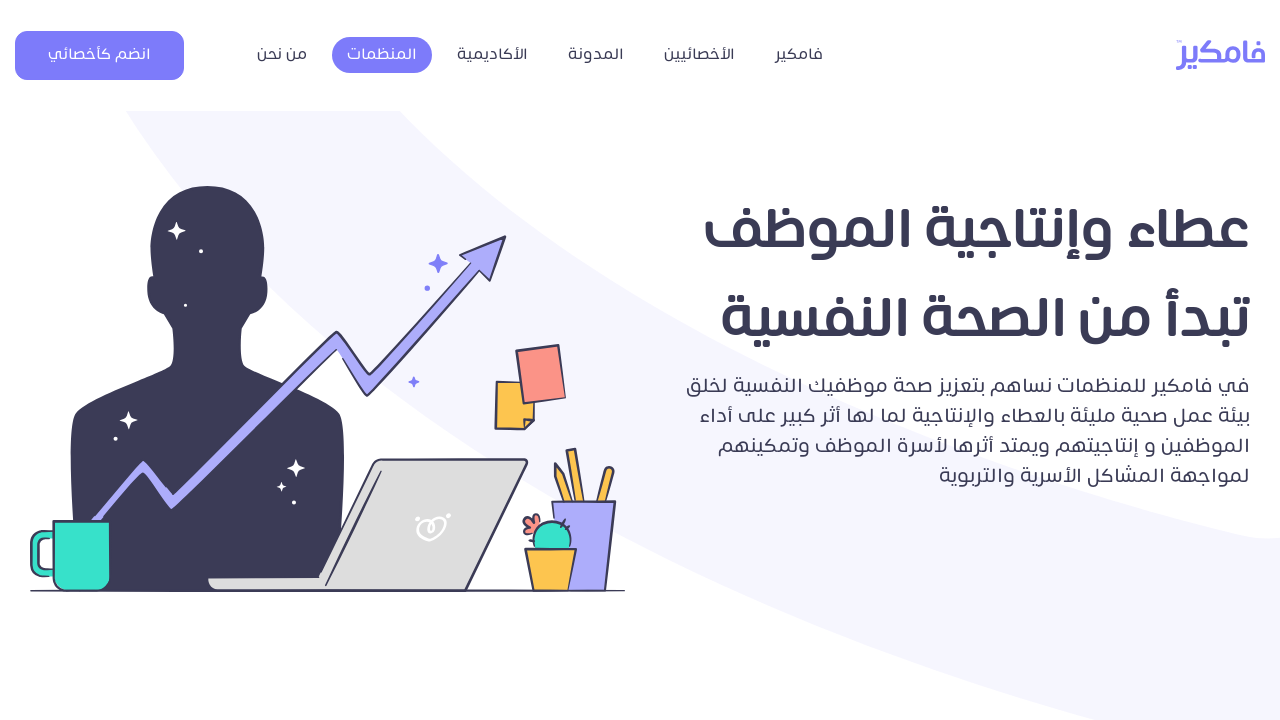

Registration section title 'عزّز صحة موظفيك النفسية وسجل الآن' is displayed
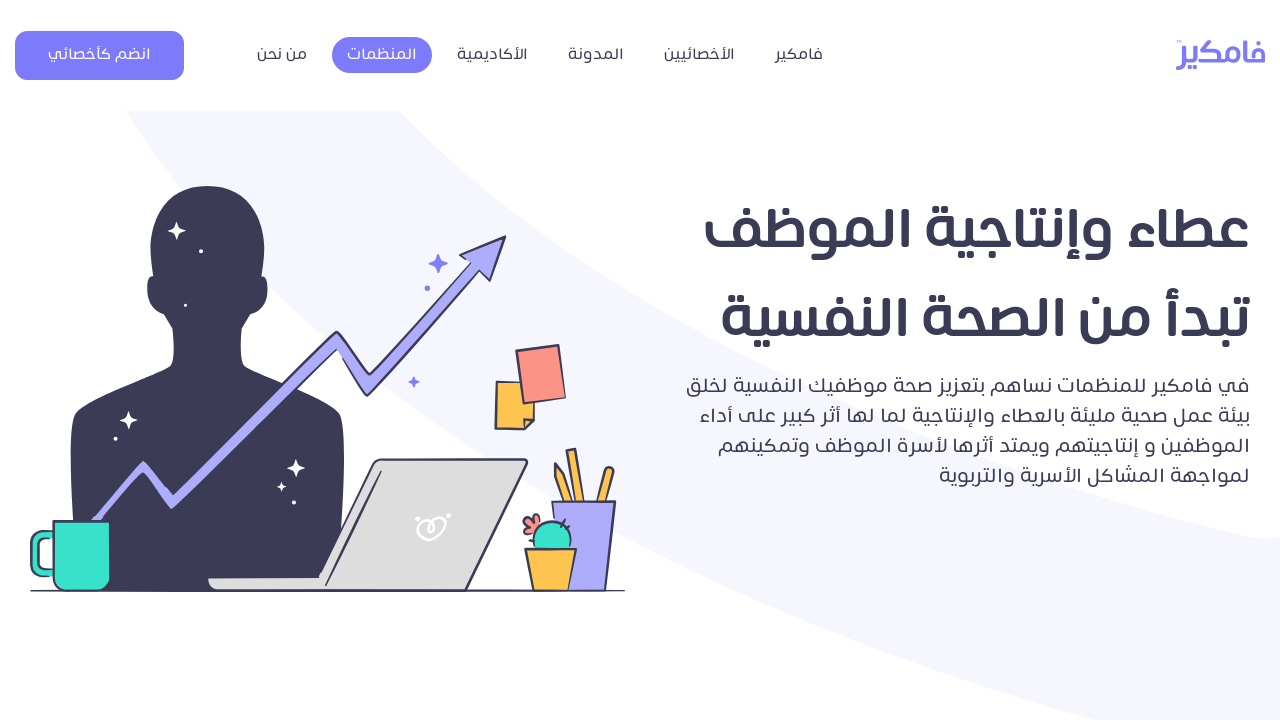

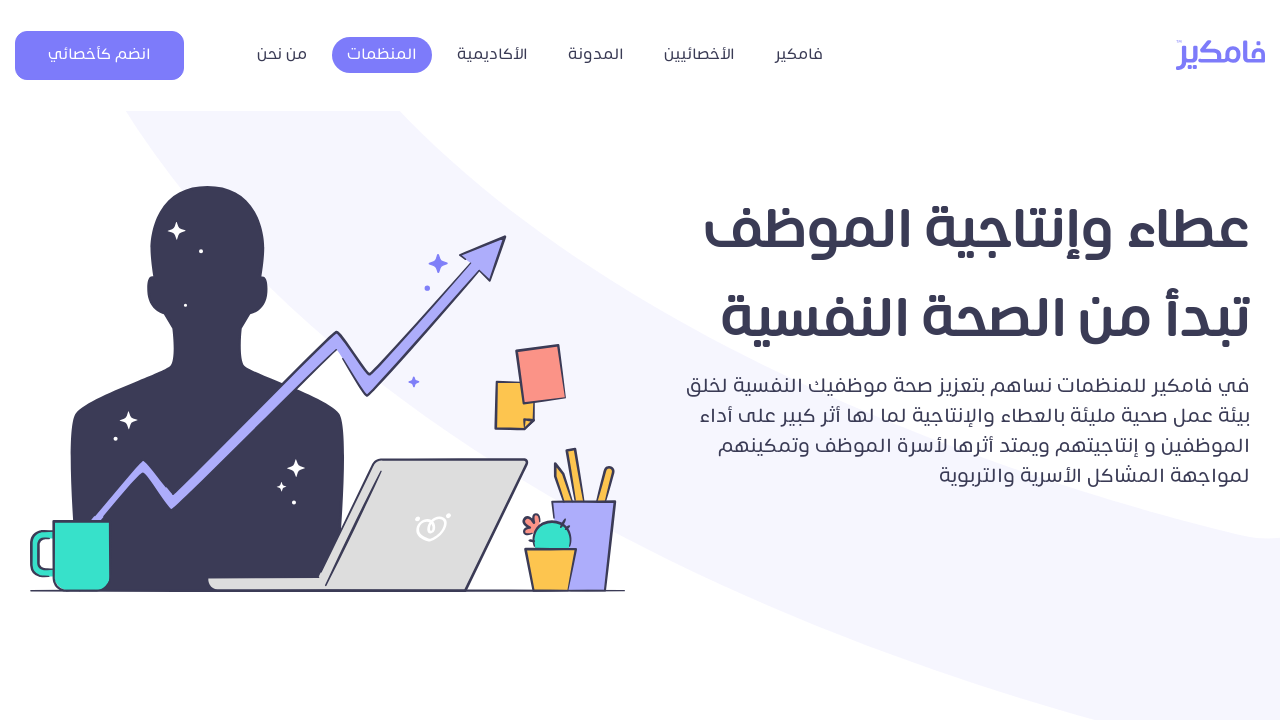